Tests the HuggingFace link opens in a new tab

Starting URL: https://neuronpedia.org/gemma-scope#learn

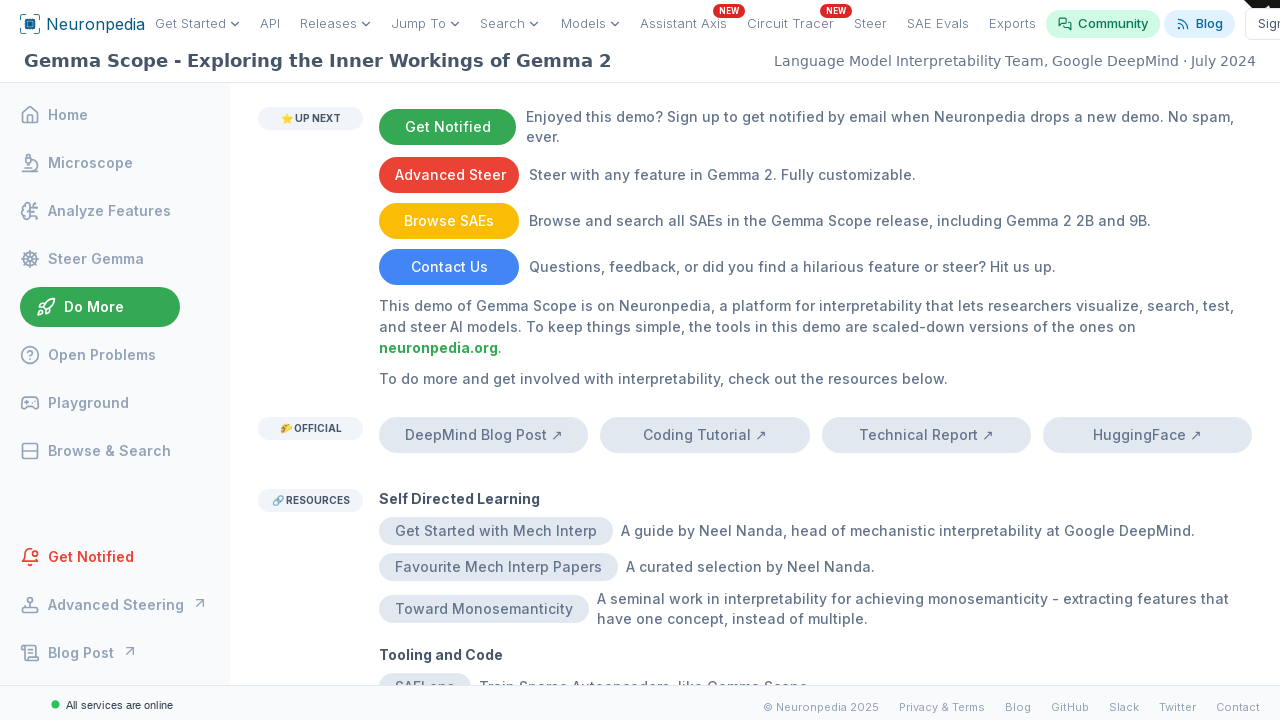

Clicked HuggingFace link, popup expected at (1147, 435) on internal:text="HuggingFace"i
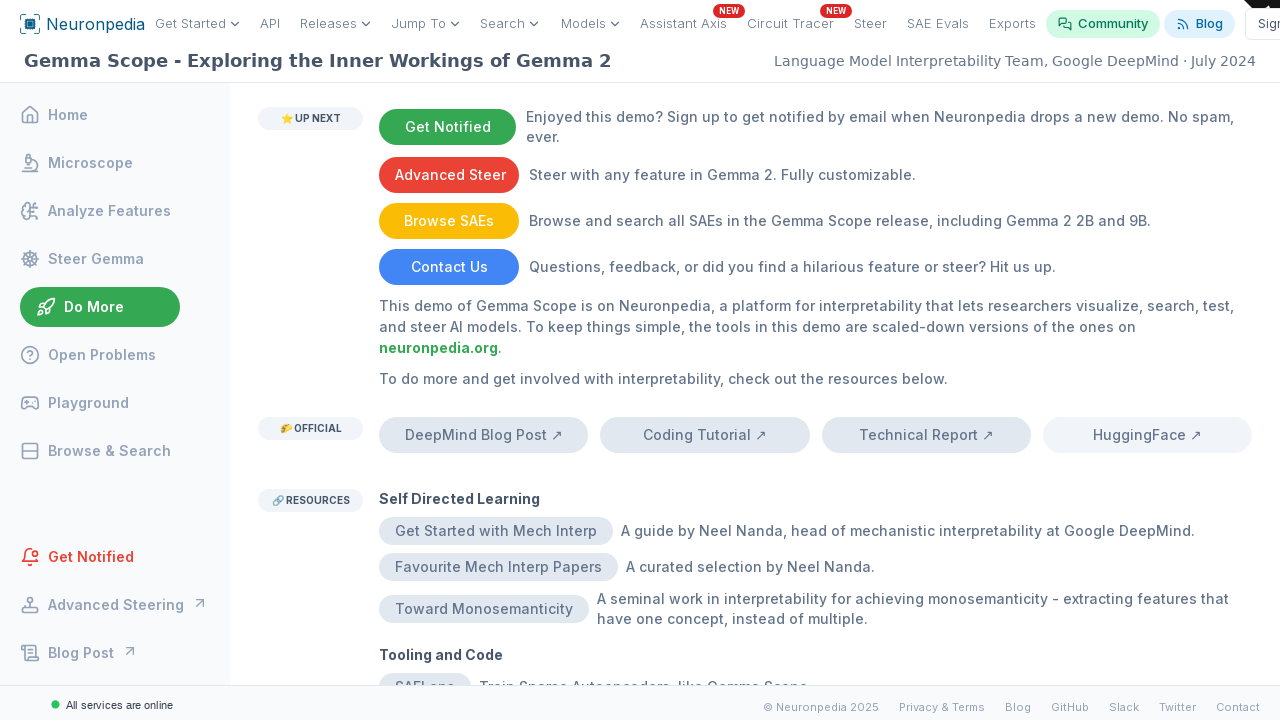

New tab/popup opened from HuggingFace link
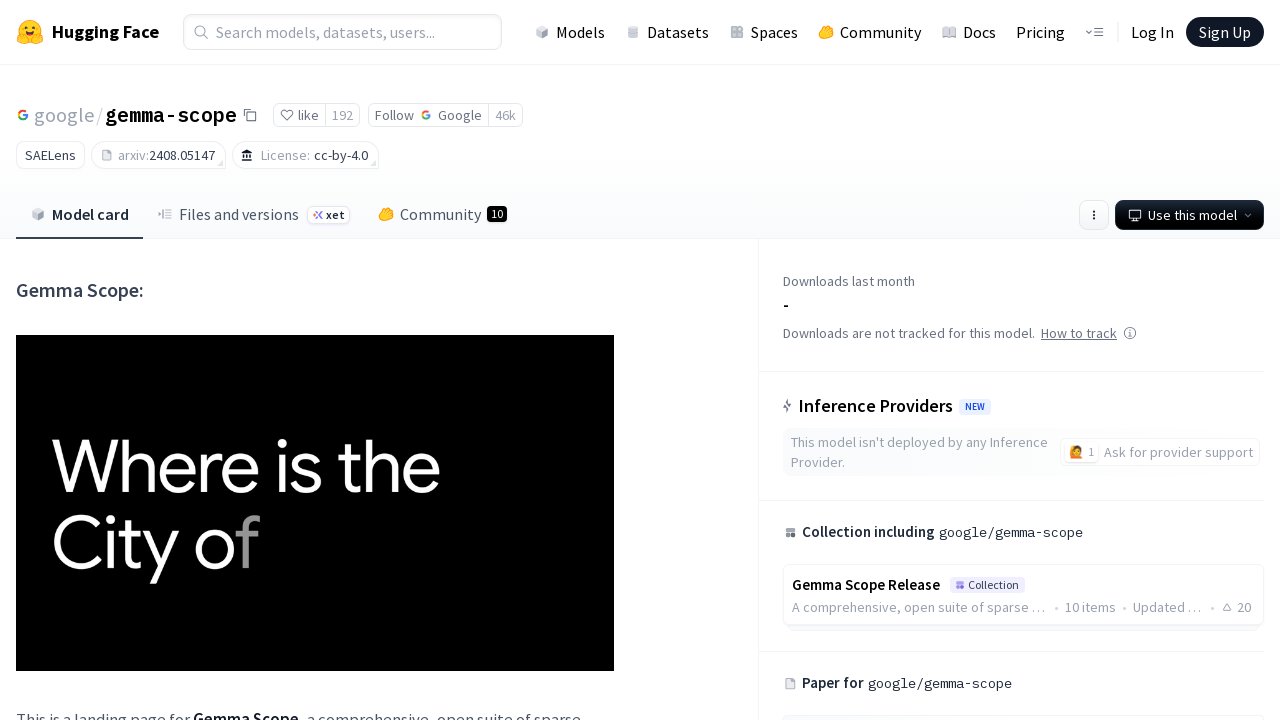

New tab loaded completely
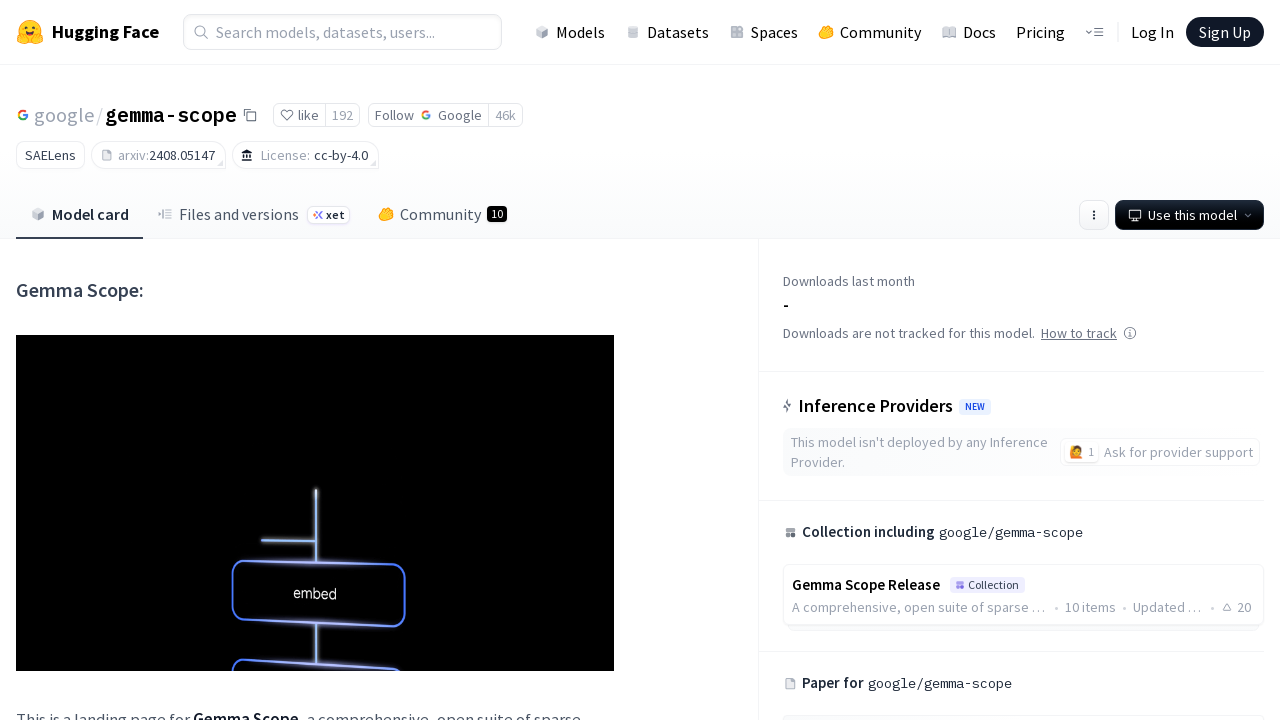

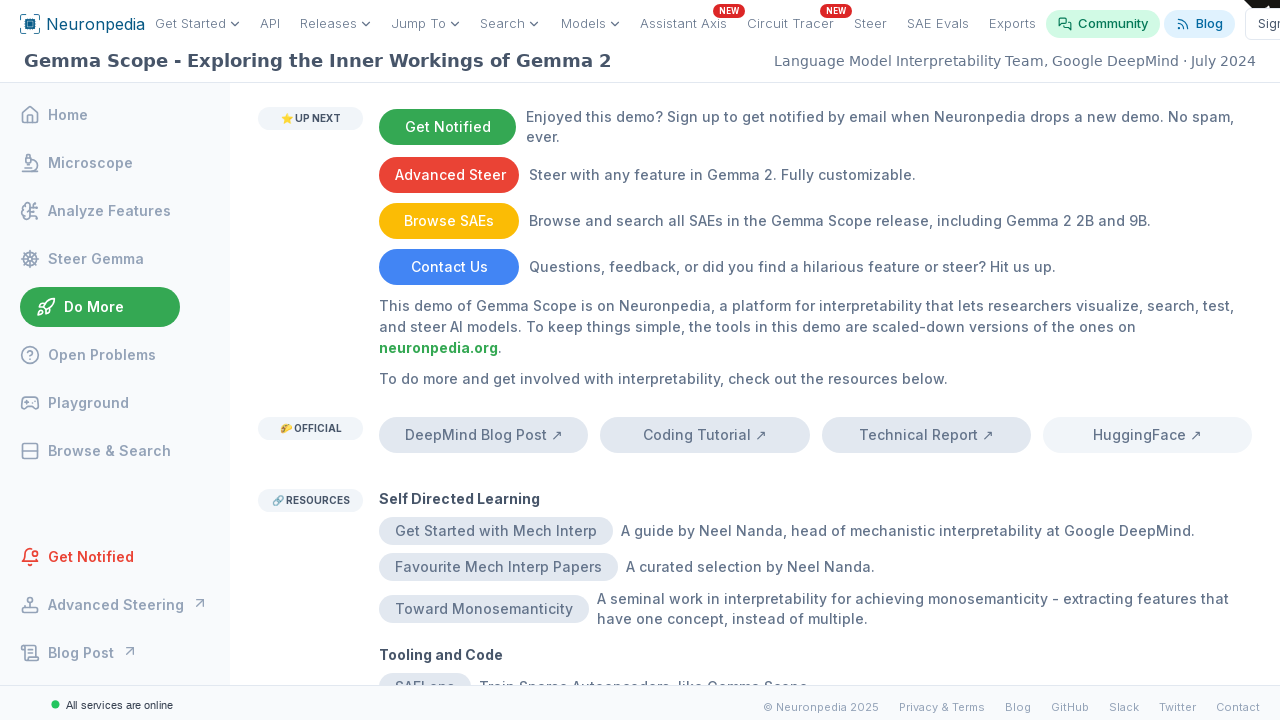